Tests that todo data persists after page reload

Starting URL: https://demo.playwright.dev/todomvc

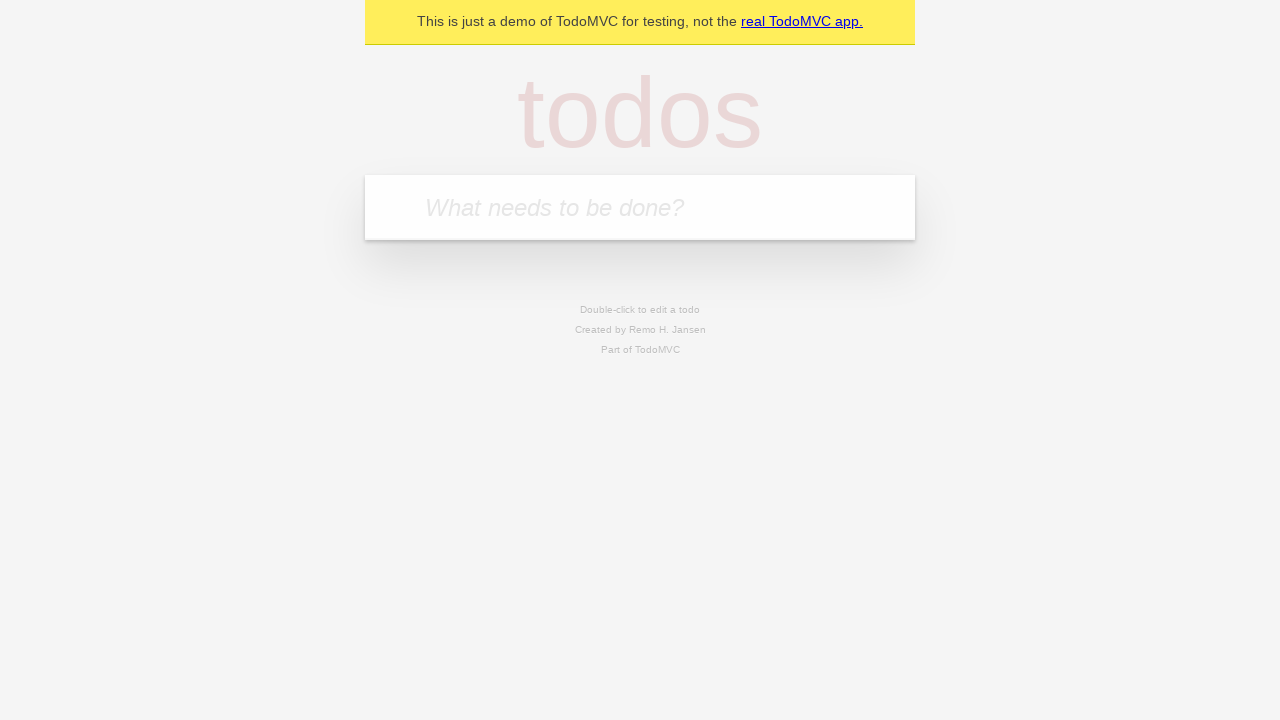

Located the todo input field
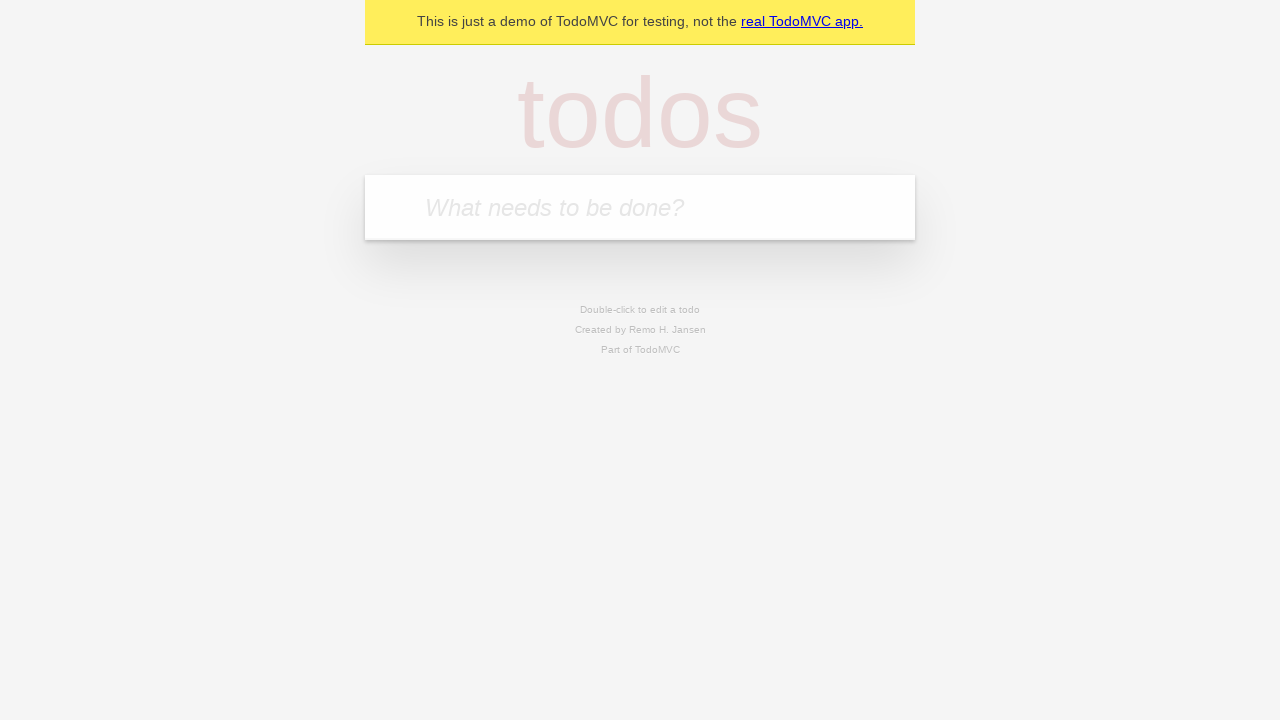

Filled todo input with 'buy some cheese' on internal:attr=[placeholder="What needs to be done?"i]
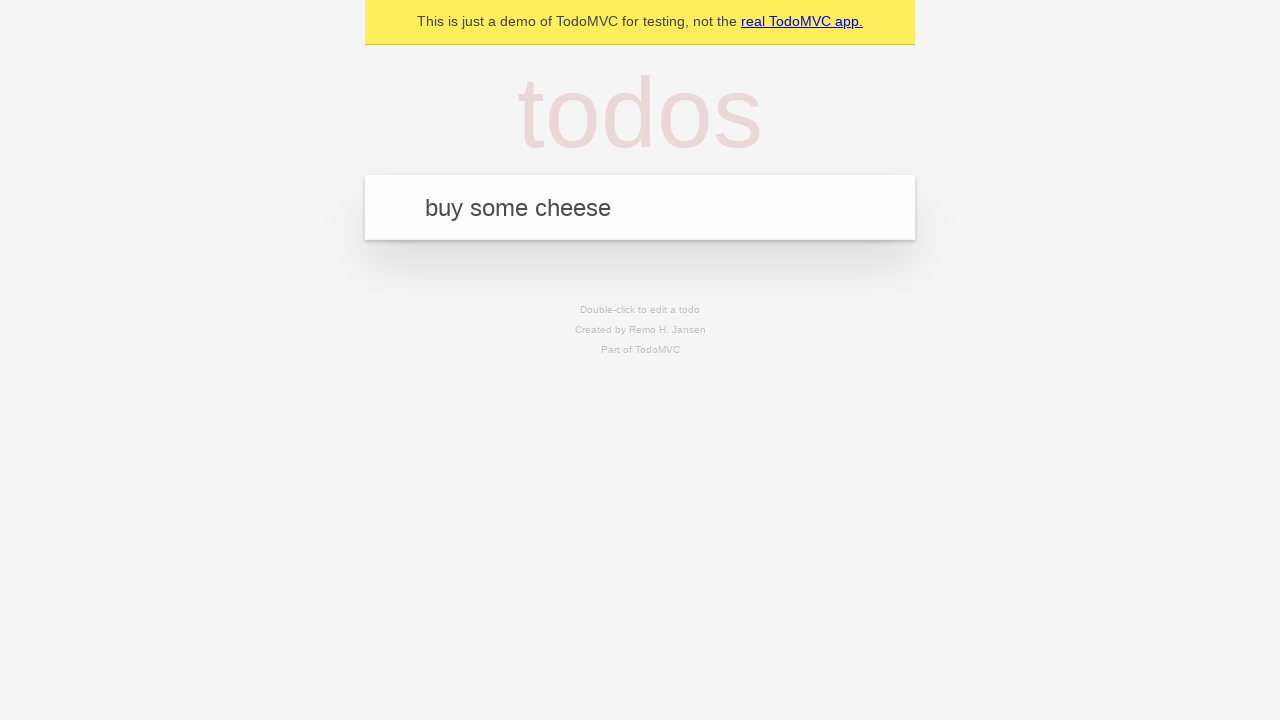

Pressed Enter to create first todo item on internal:attr=[placeholder="What needs to be done?"i]
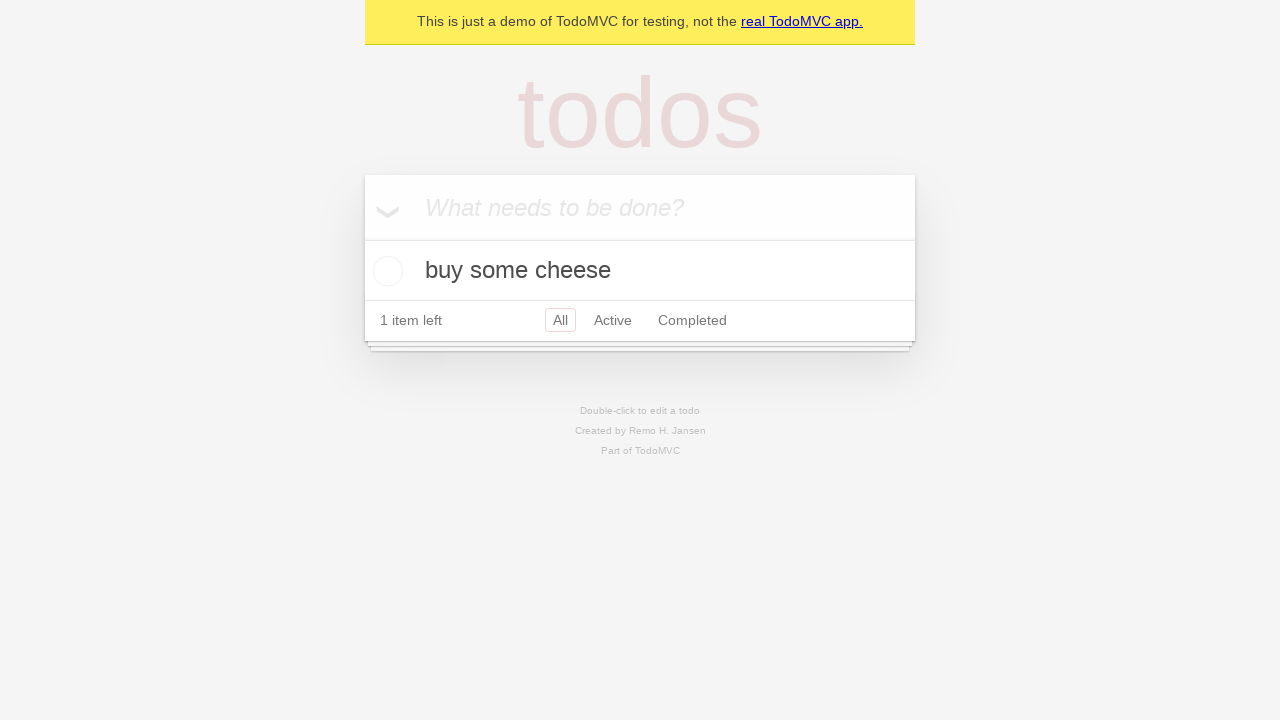

Filled todo input with 'feed the cat' on internal:attr=[placeholder="What needs to be done?"i]
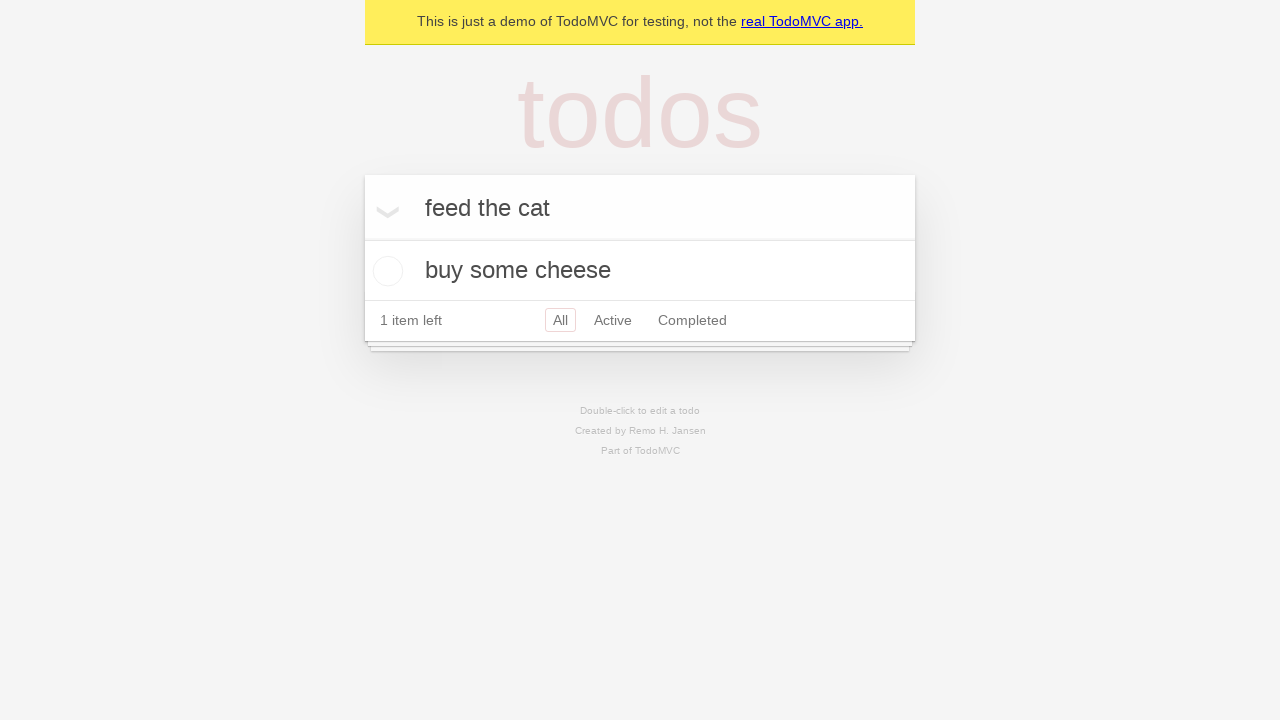

Pressed Enter to create second todo item on internal:attr=[placeholder="What needs to be done?"i]
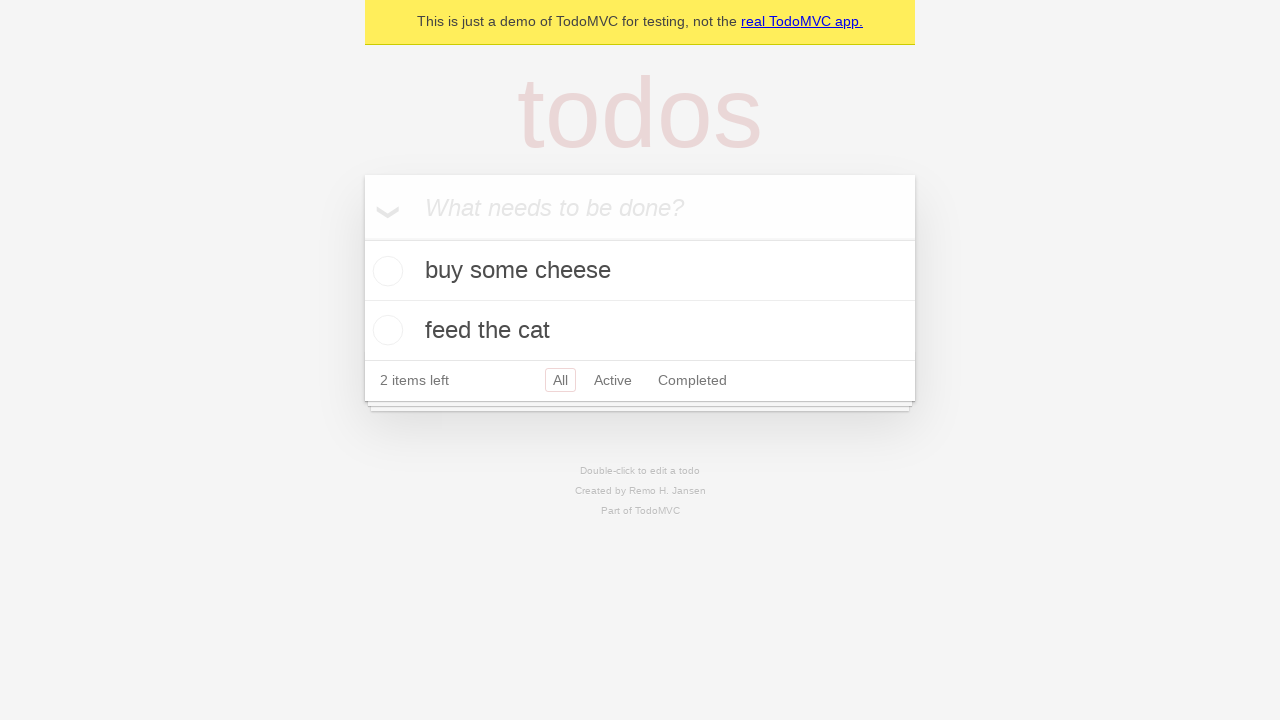

Located all todo items
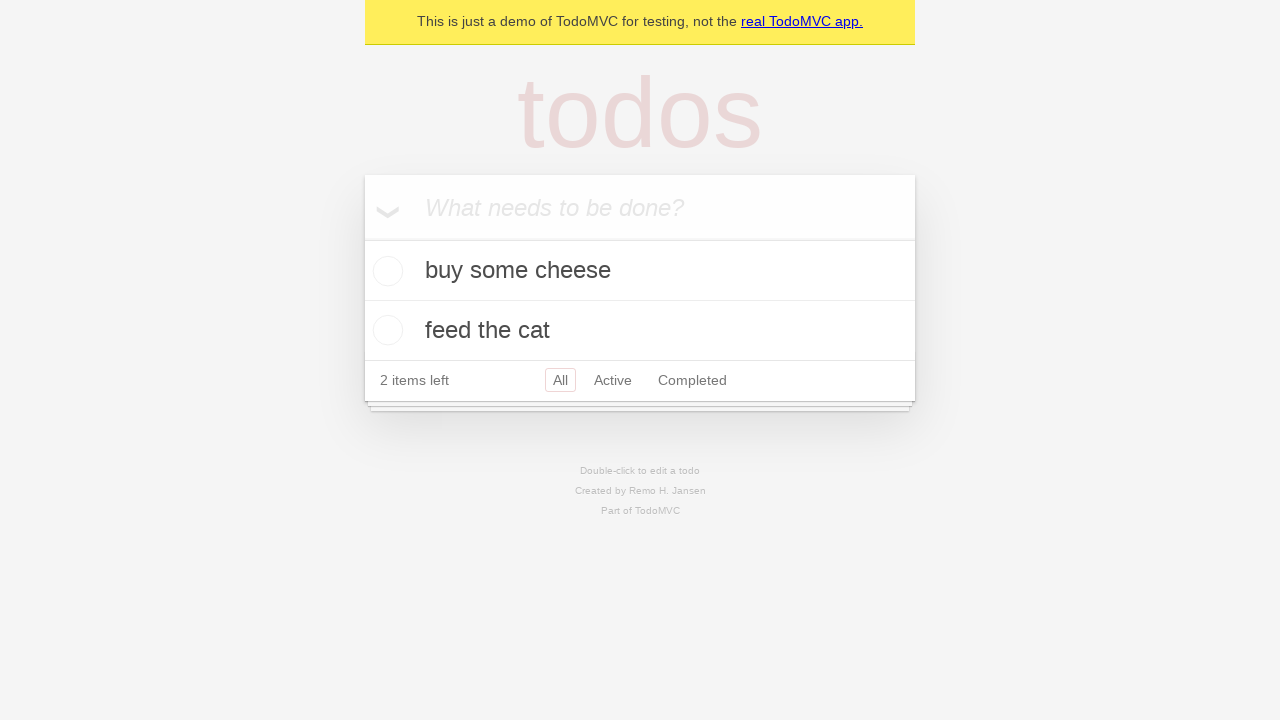

Checked the first todo item at (385, 271) on internal:testid=[data-testid="todo-item"s] >> nth=0 >> internal:role=checkbox
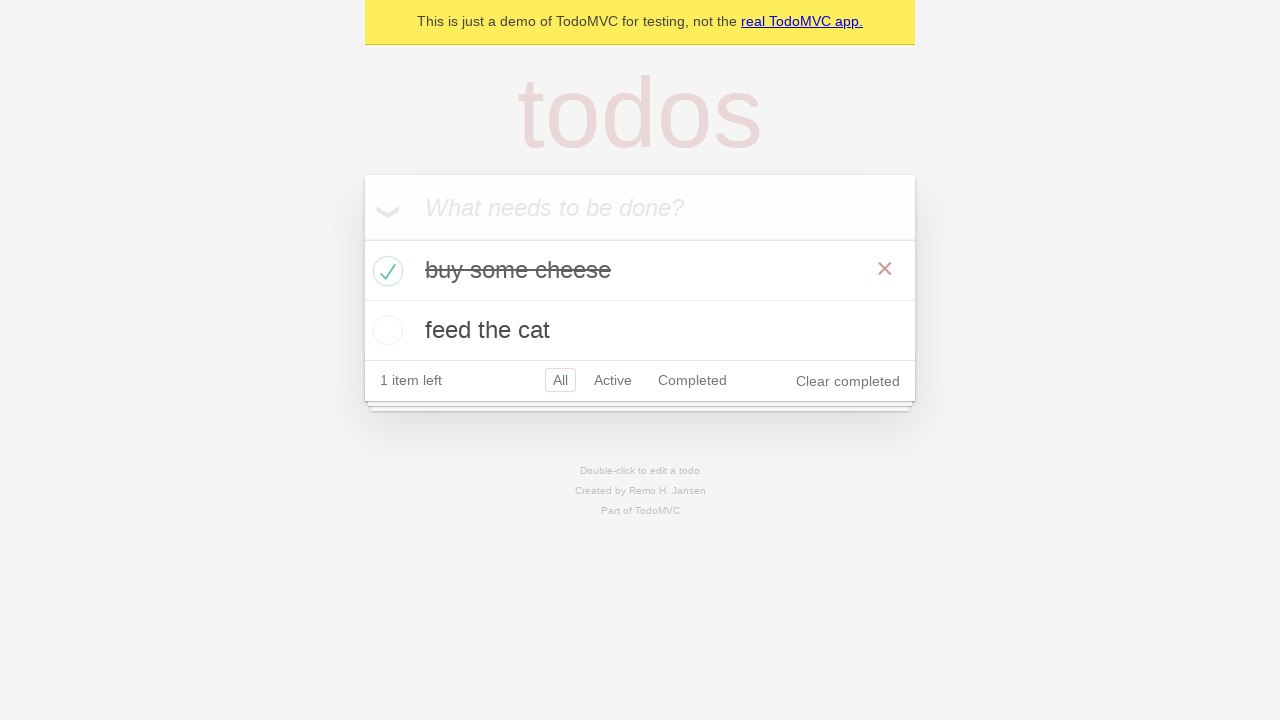

Reloaded the page to test data persistence
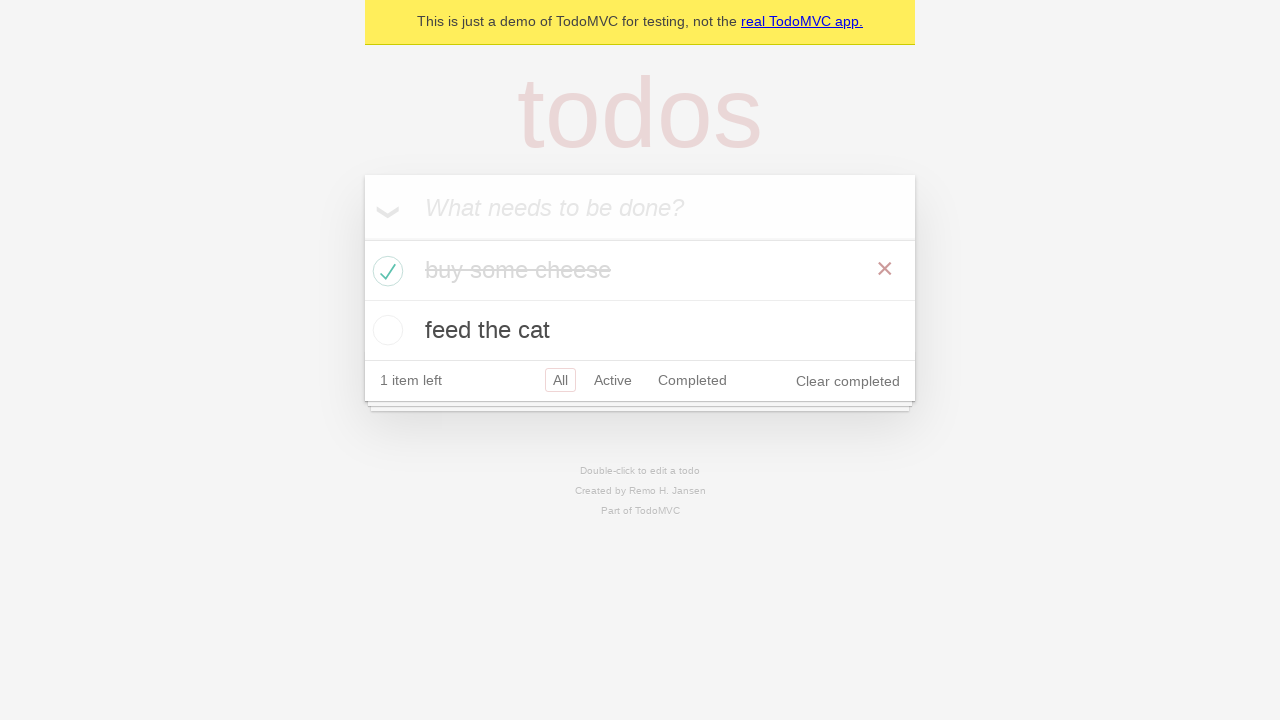

Todo items loaded after page reload
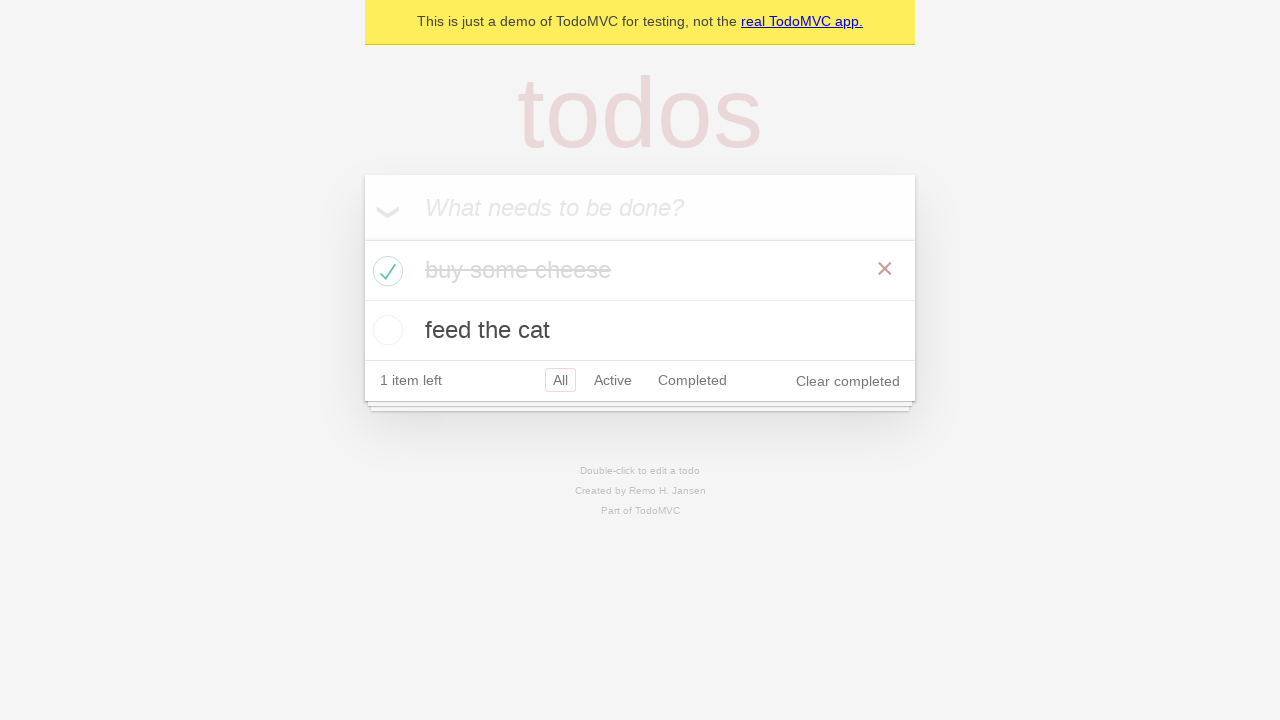

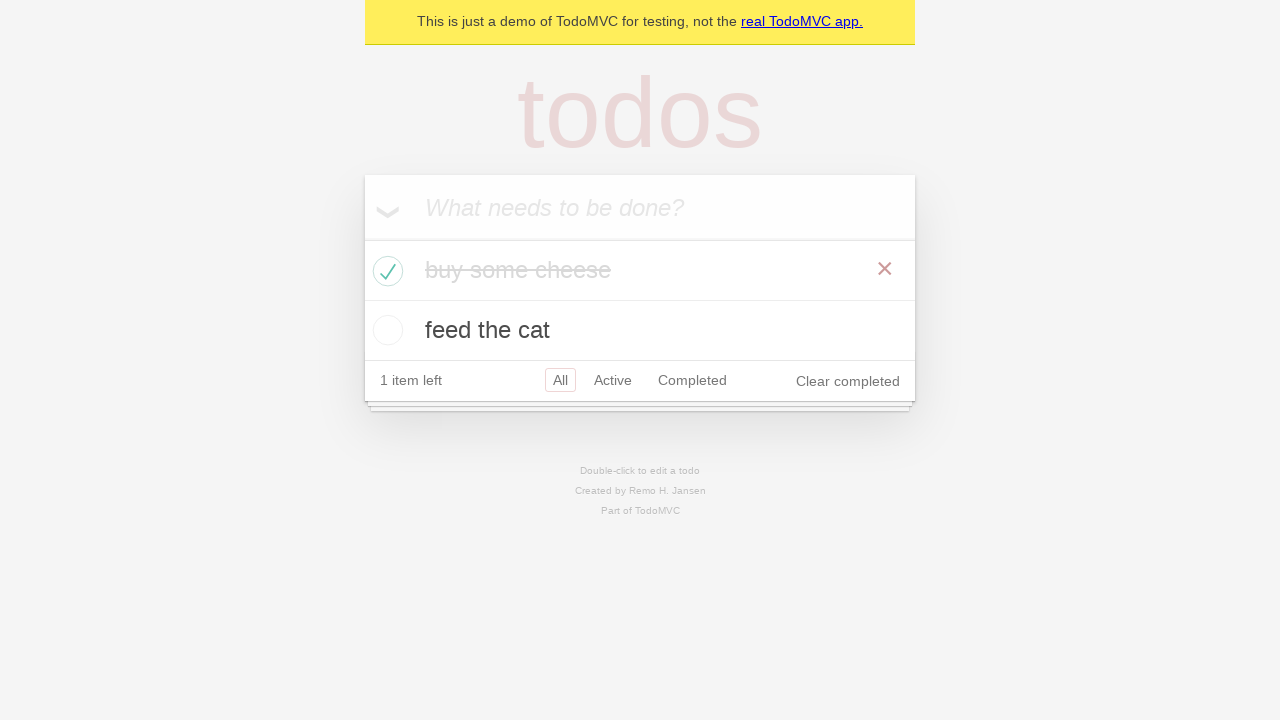